Tests a simple form by filling in first name, last name, city (firstname field), and country fields, then submitting the form by clicking the submit button.

Starting URL: http://suninjuly.github.io/simple_form_find_task.html

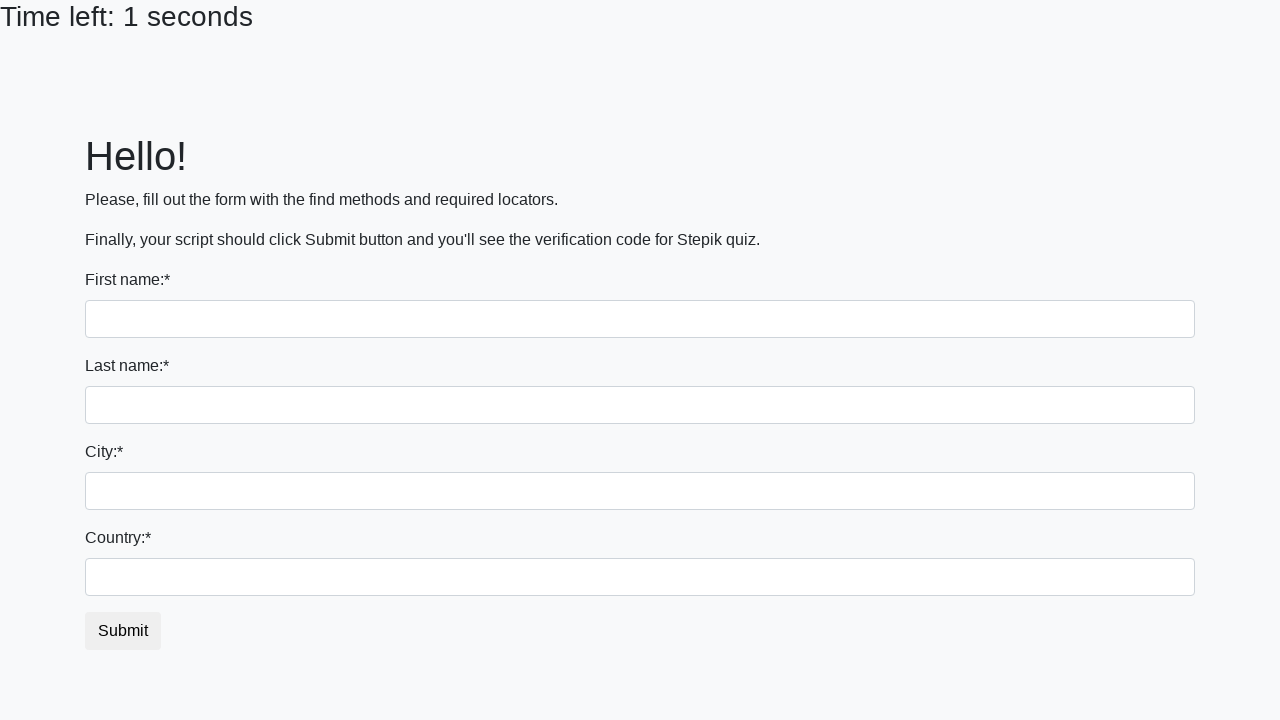

Filled first name field with 'Ivan' on input[name='first_name']
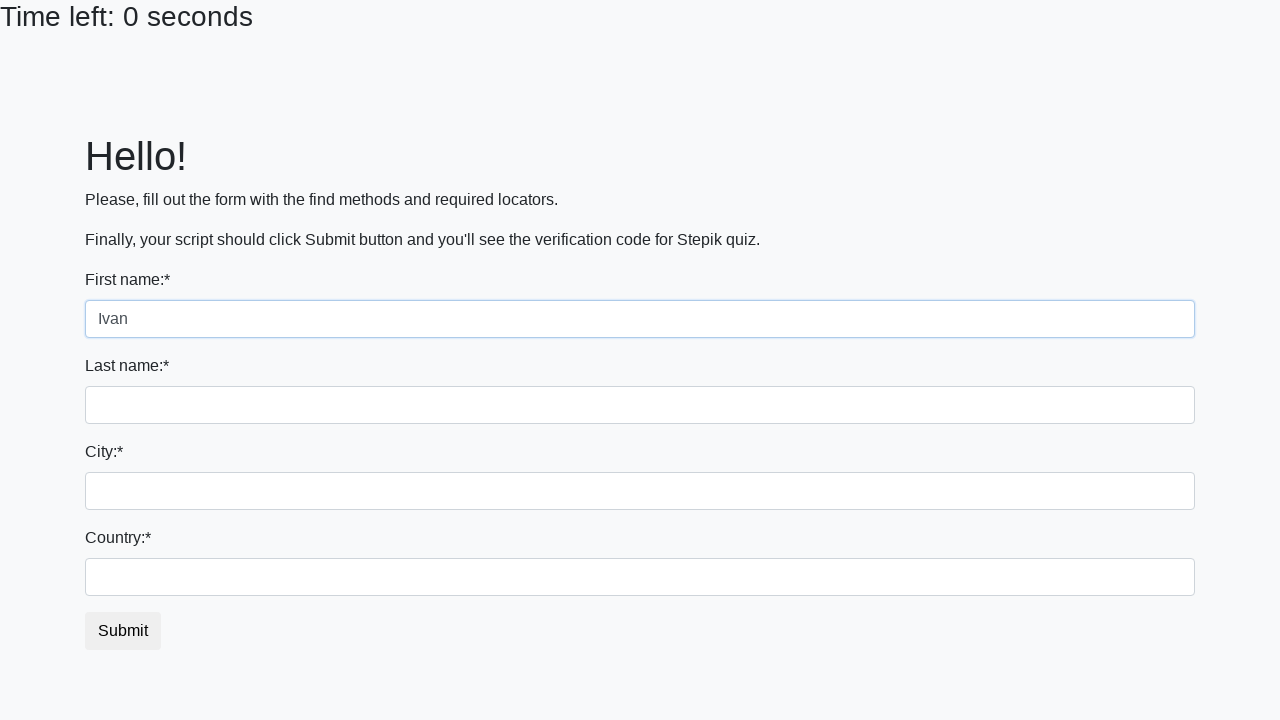

Filled last name field with 'Petrov' on input[name='last_name']
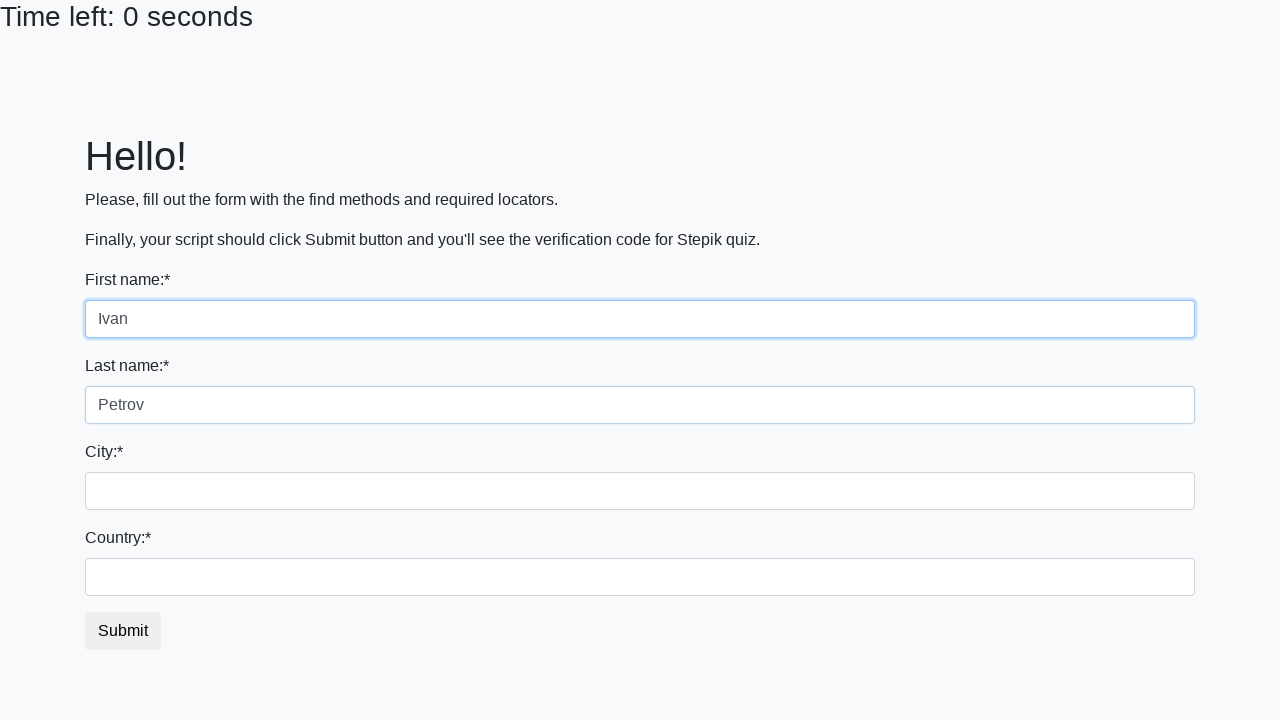

Filled city field with 'Smolensk' on input[name='firstname']
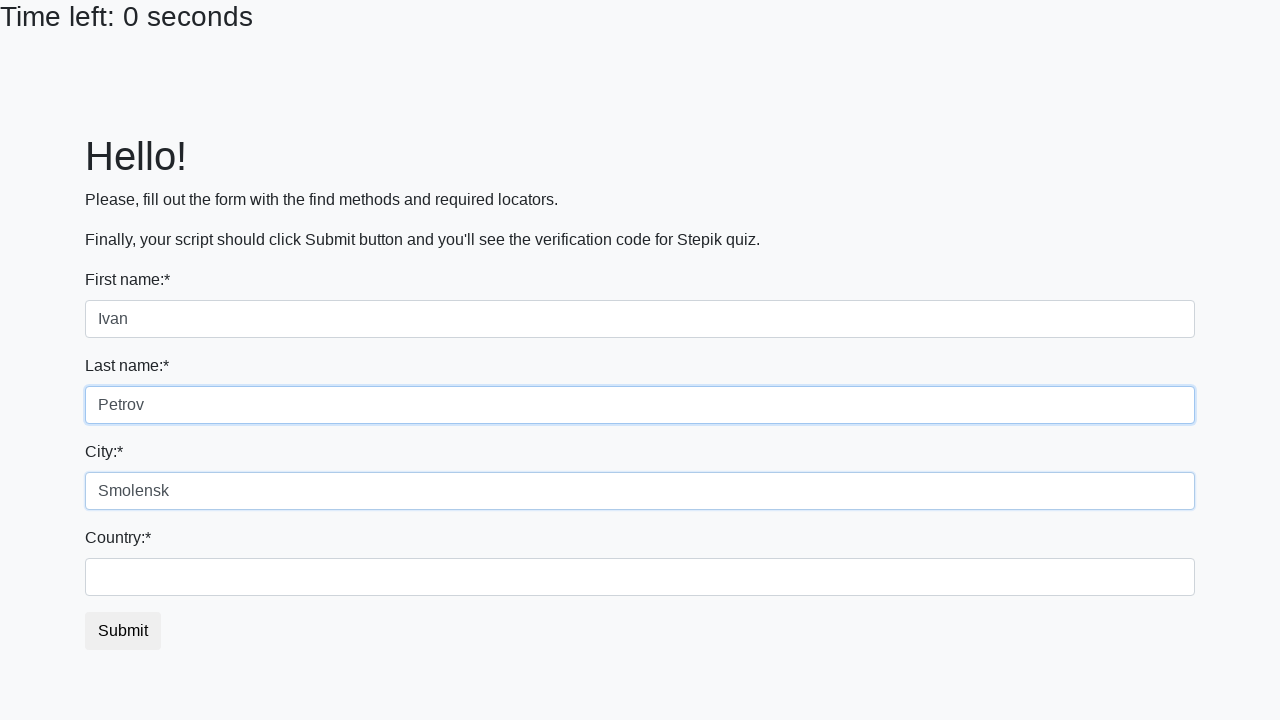

Filled country field with 'Russia' on #country
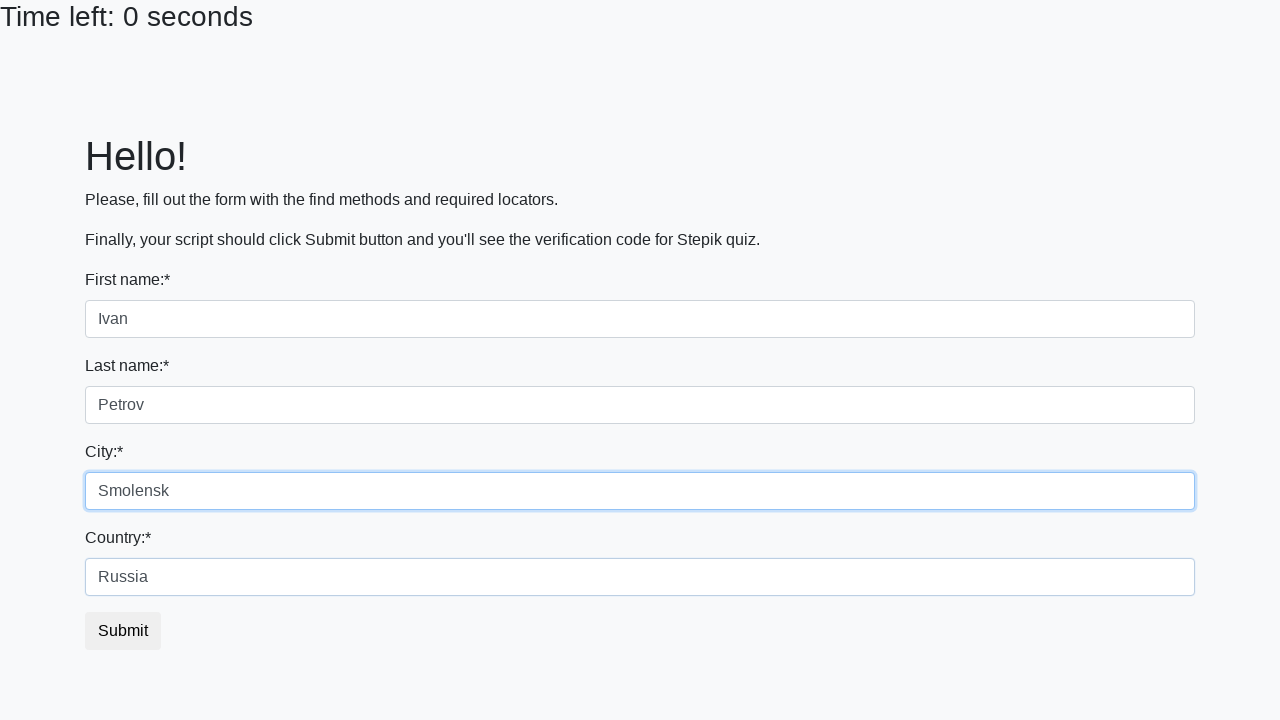

Clicked submit button to submit the form at (123, 631) on button.btn
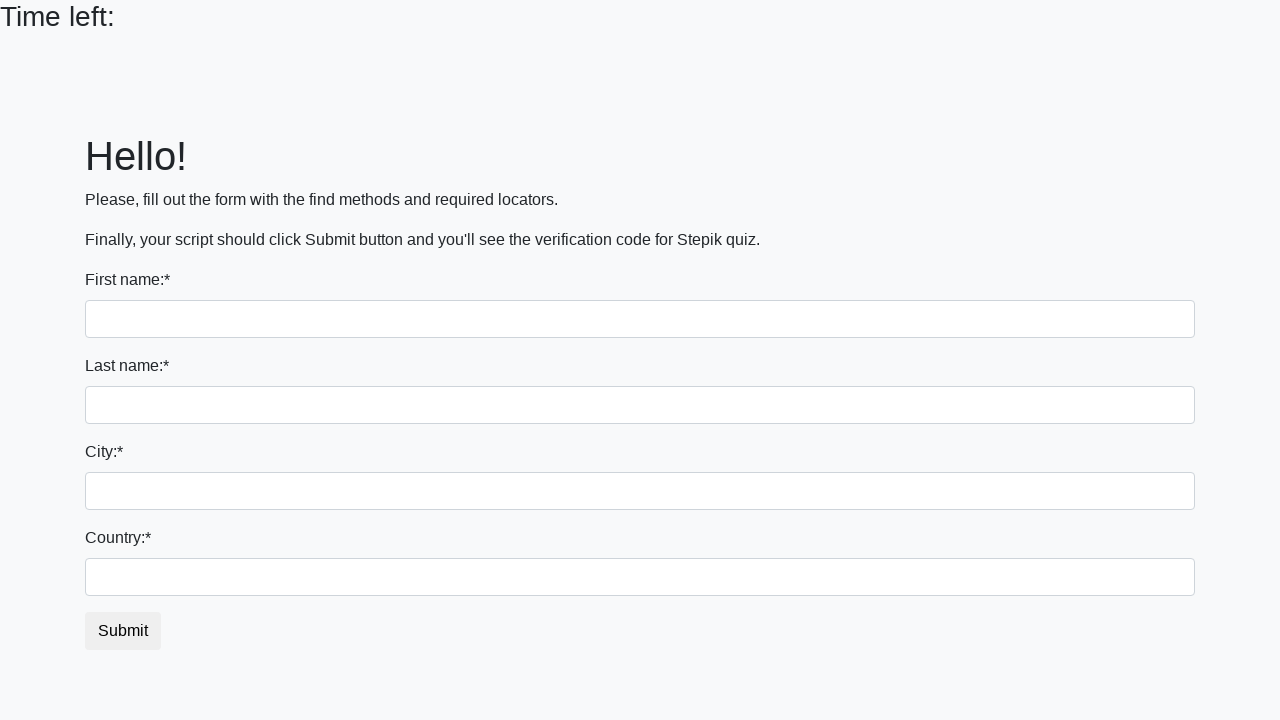

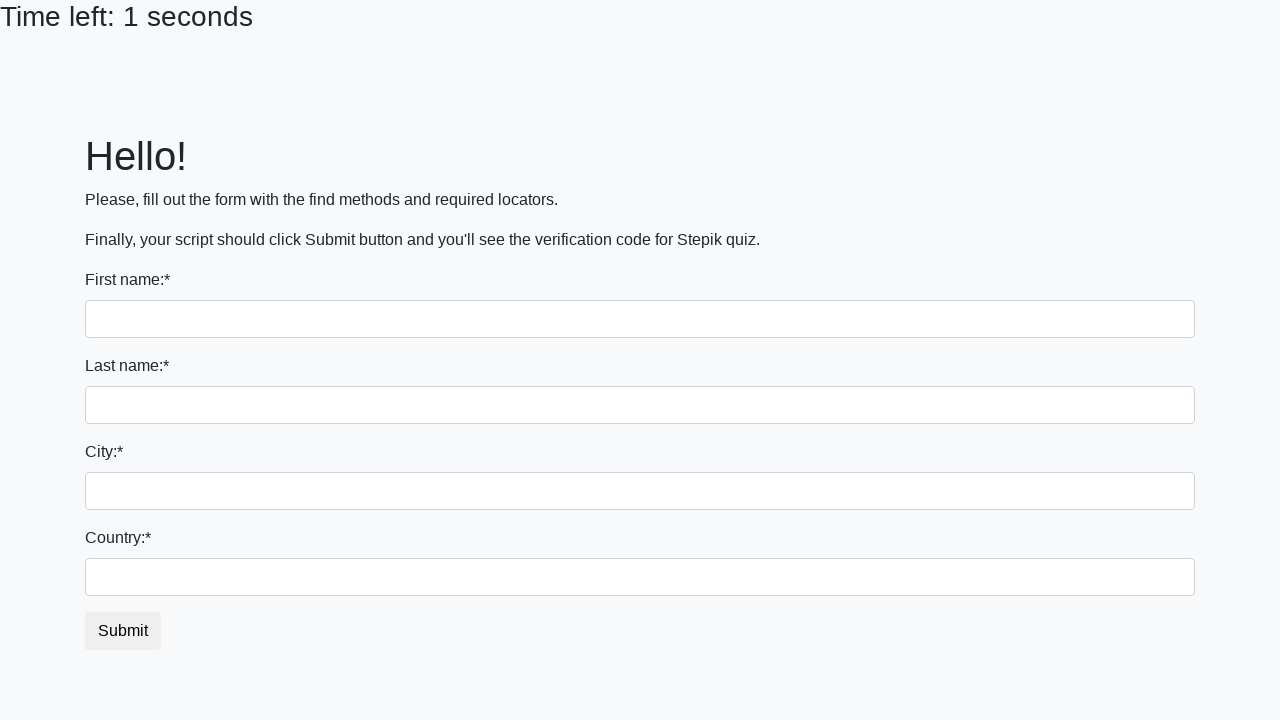